Tests that clicking the Instagram link in the footer opens Instagram page in a new tab

Starting URL: https://www.lambdaworks.io

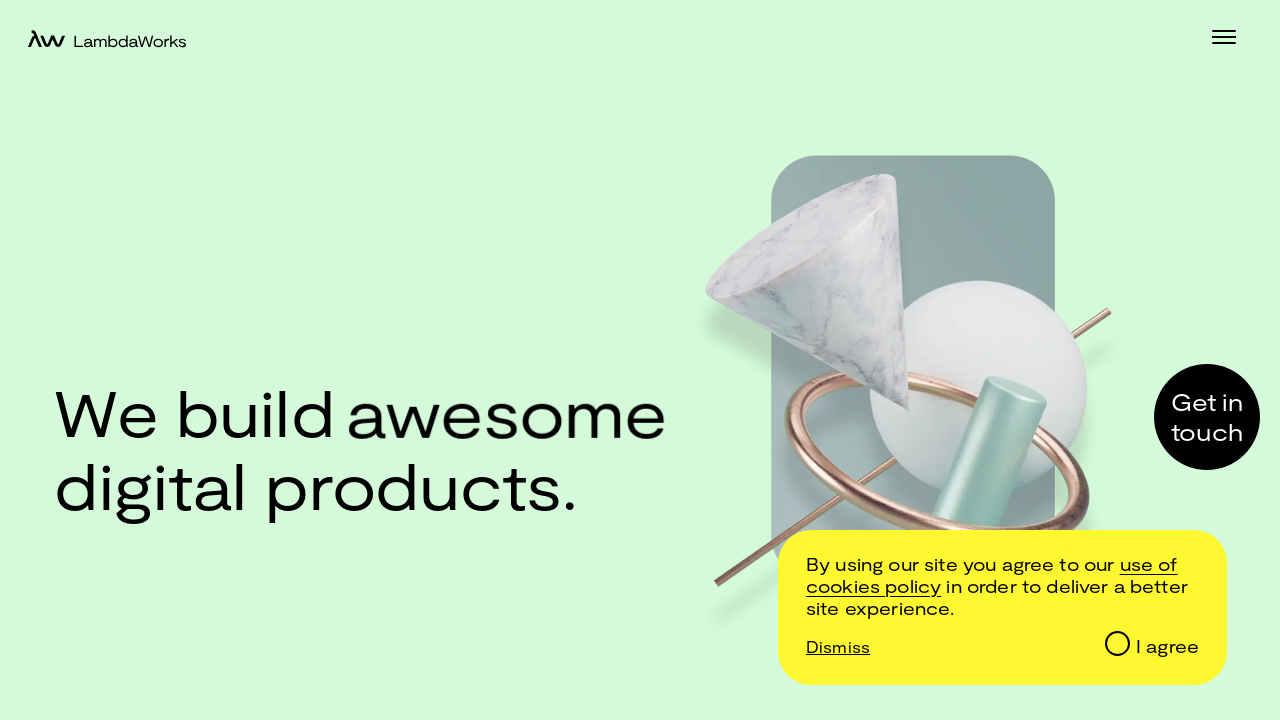

Clicked Instagram link in footer at (114, 662) on footer >> a[href*='instagram']
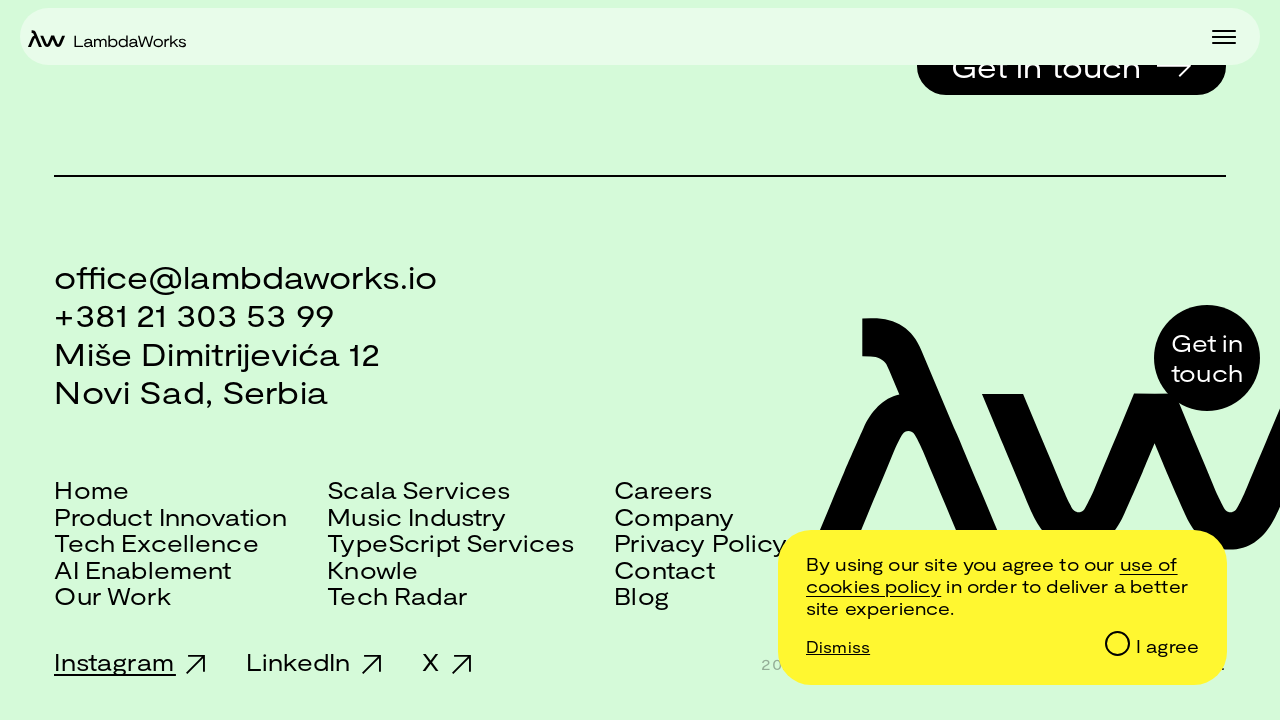

New tab with Instagram page opened
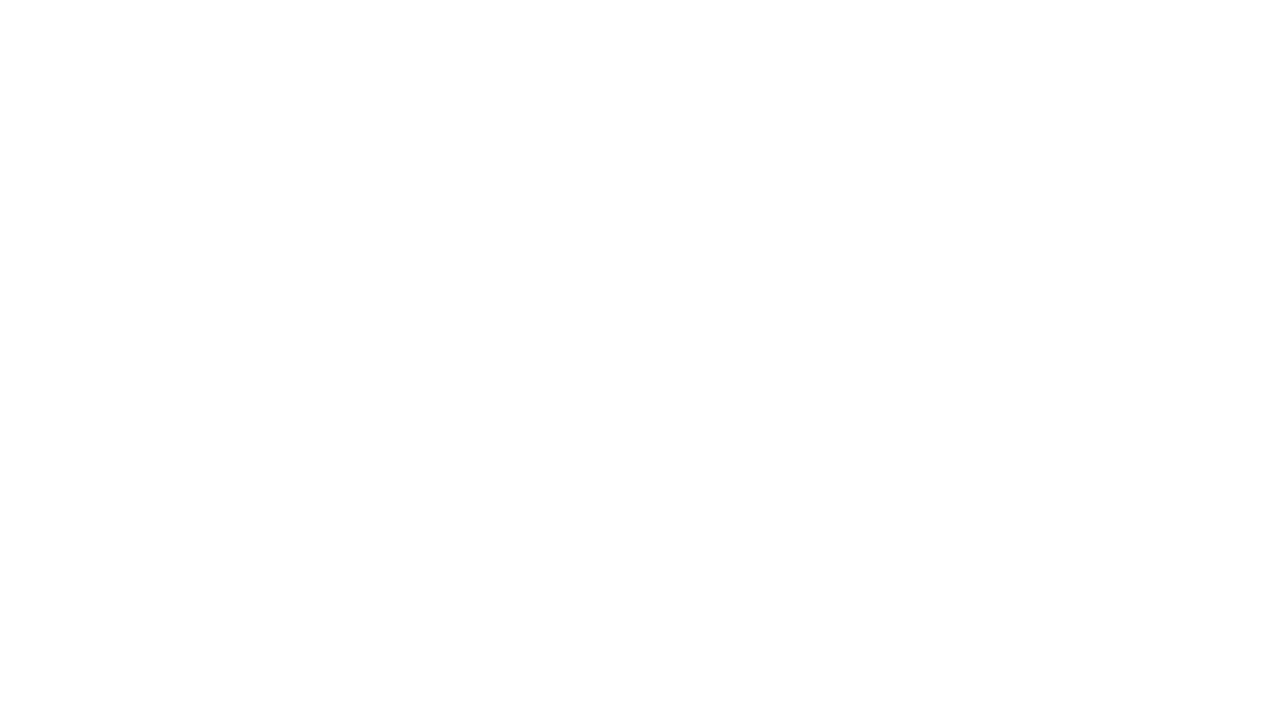

Instagram page loaded completely
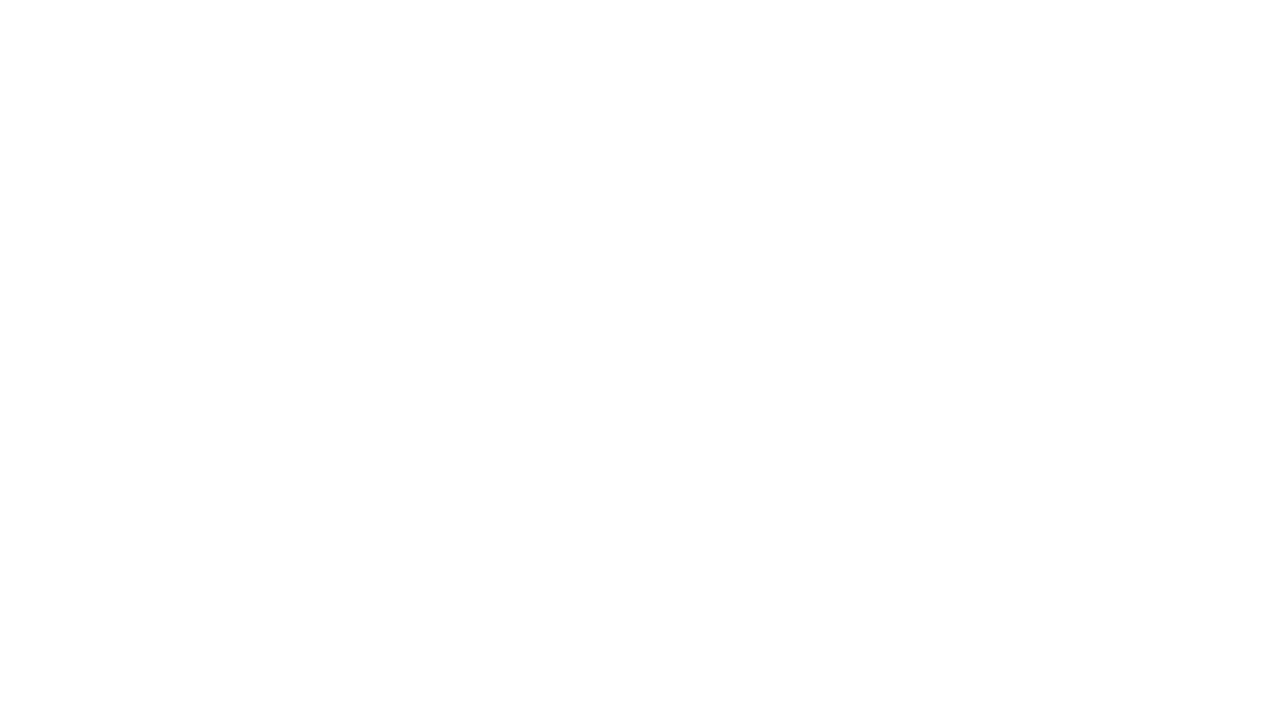

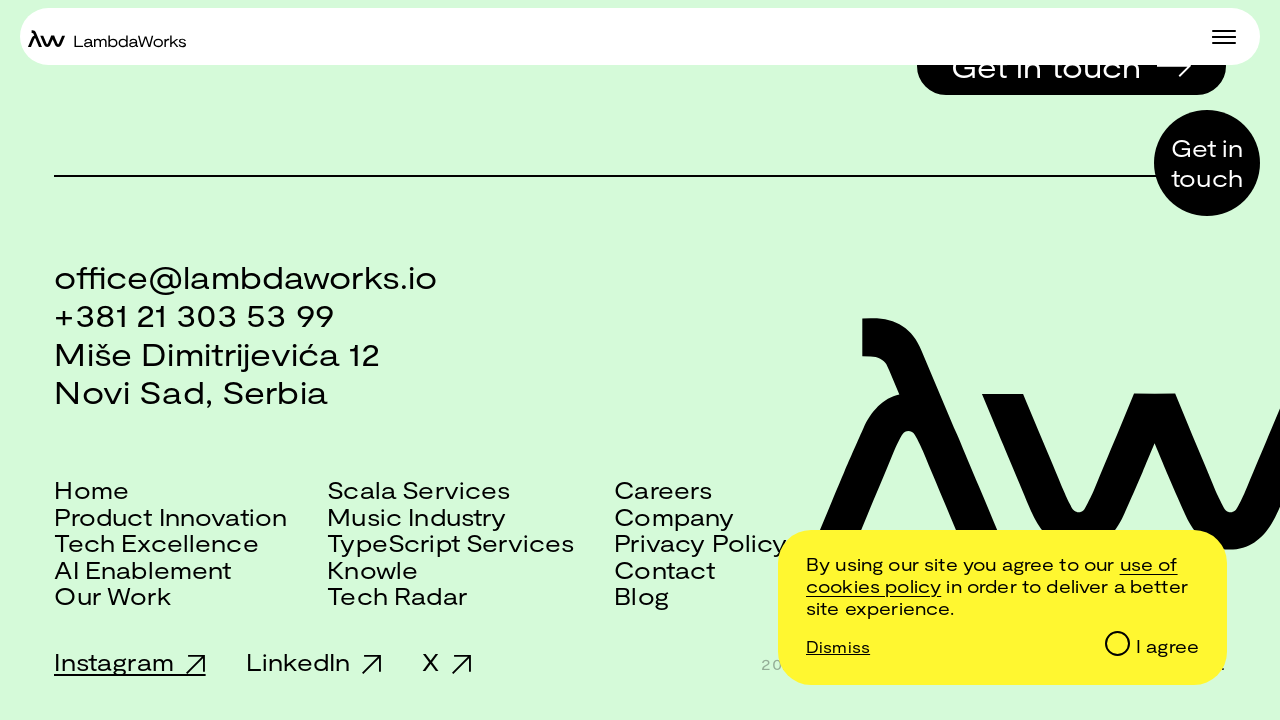